Tests browser window handling by clicking buttons to open new tabs/windows and switching between them to verify content

Starting URL: https://demoqa.com/browser-windows

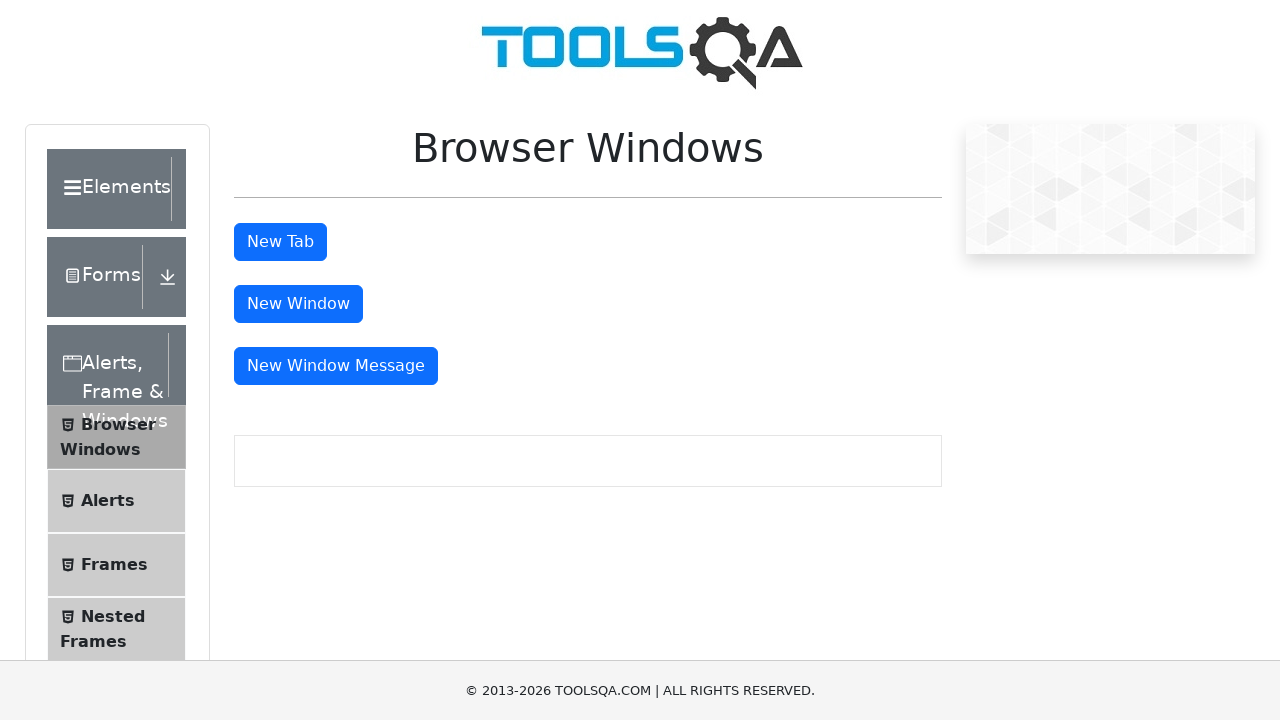

Clicked button to open new tab at (280, 242) on #tabButton
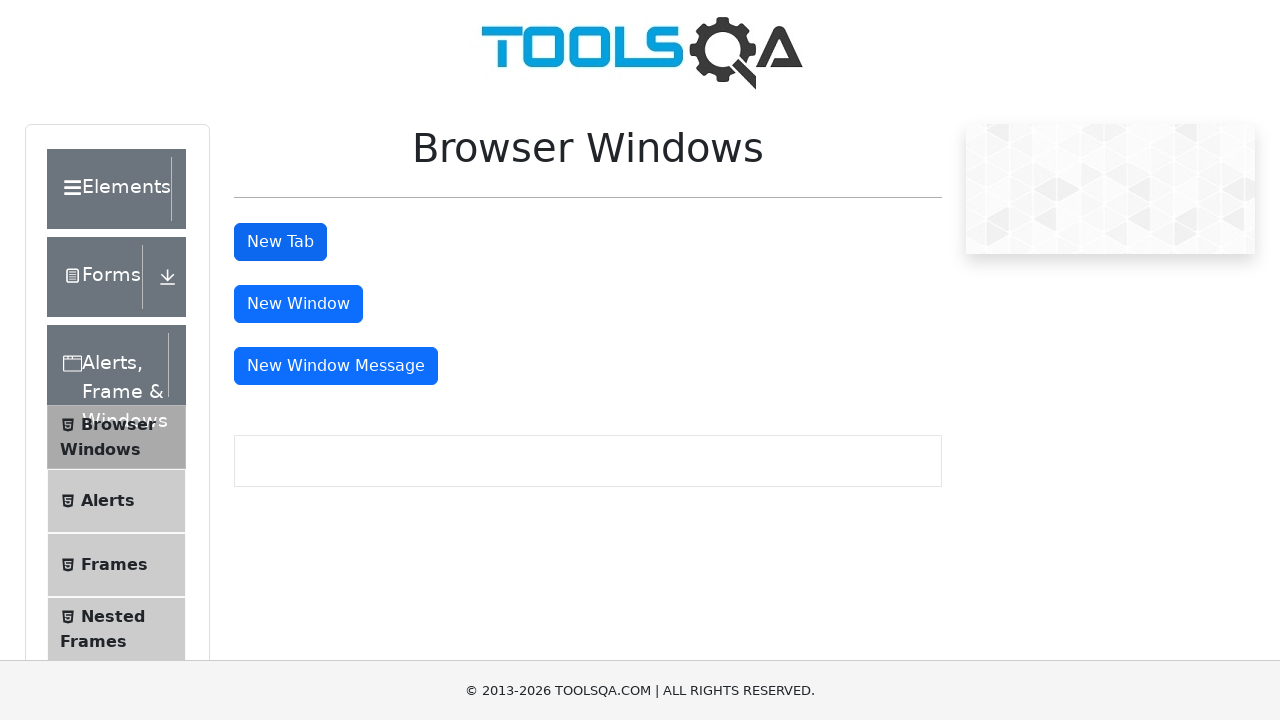

Clicked button to open new window at (298, 304) on #windowButton
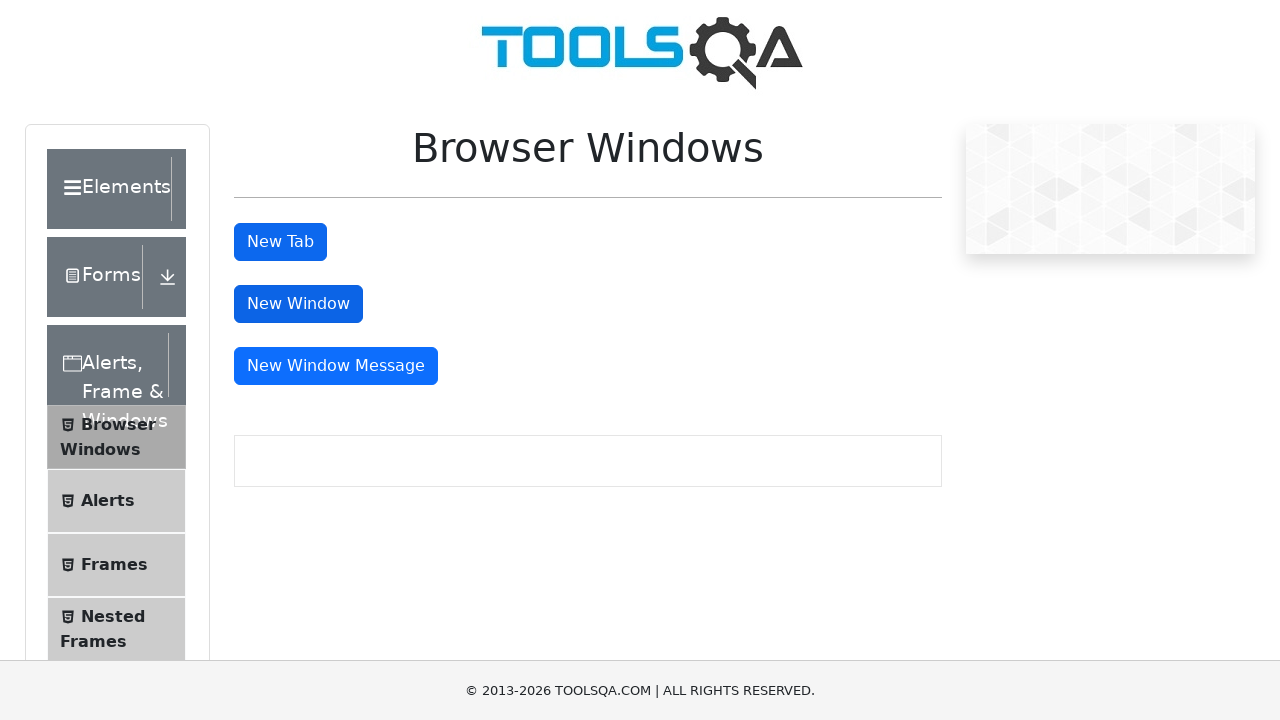

Clicked button to open new window with message at (336, 366) on #messageWindowButton
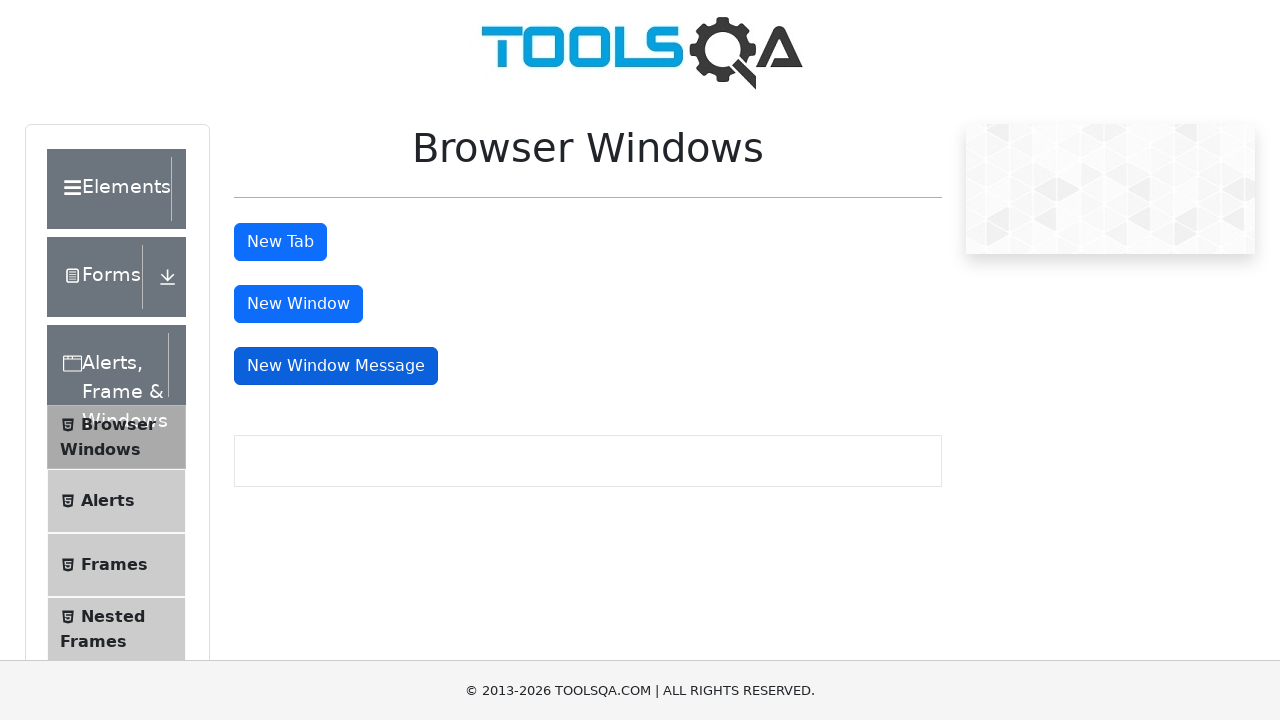

Retrieved all open pages/windows from context
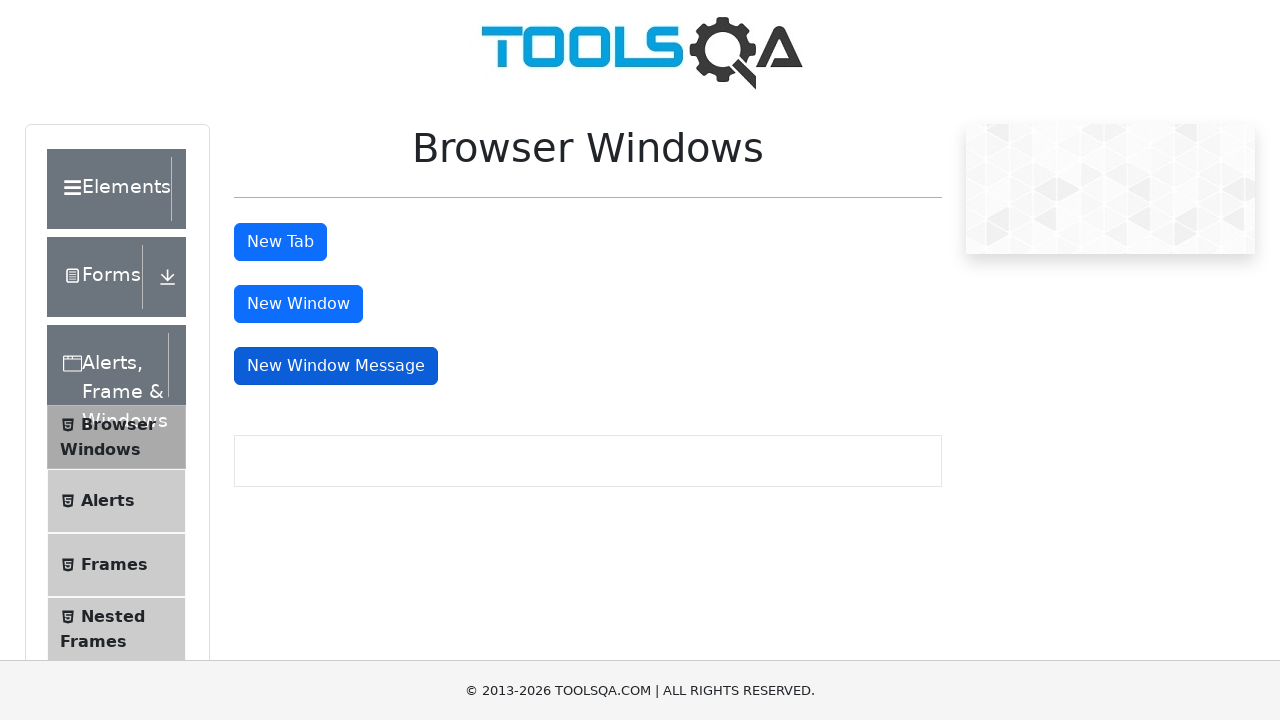

Brought page to front
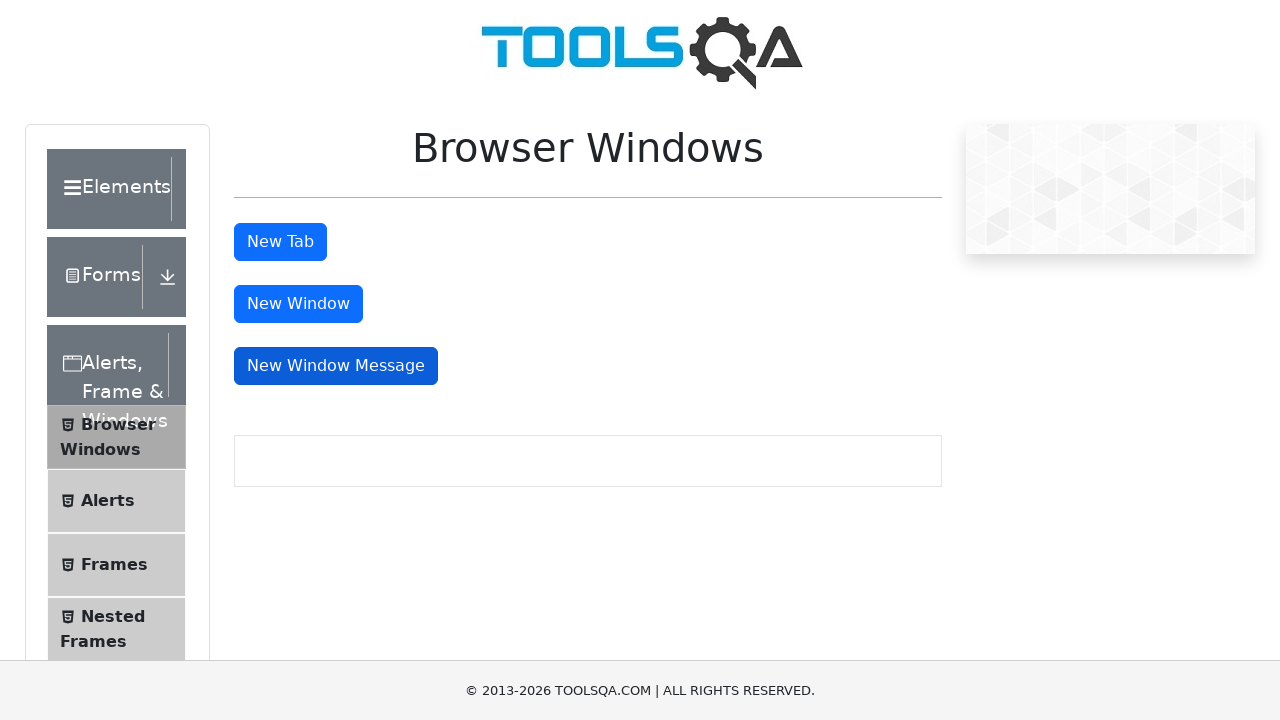

Waited for body element to load
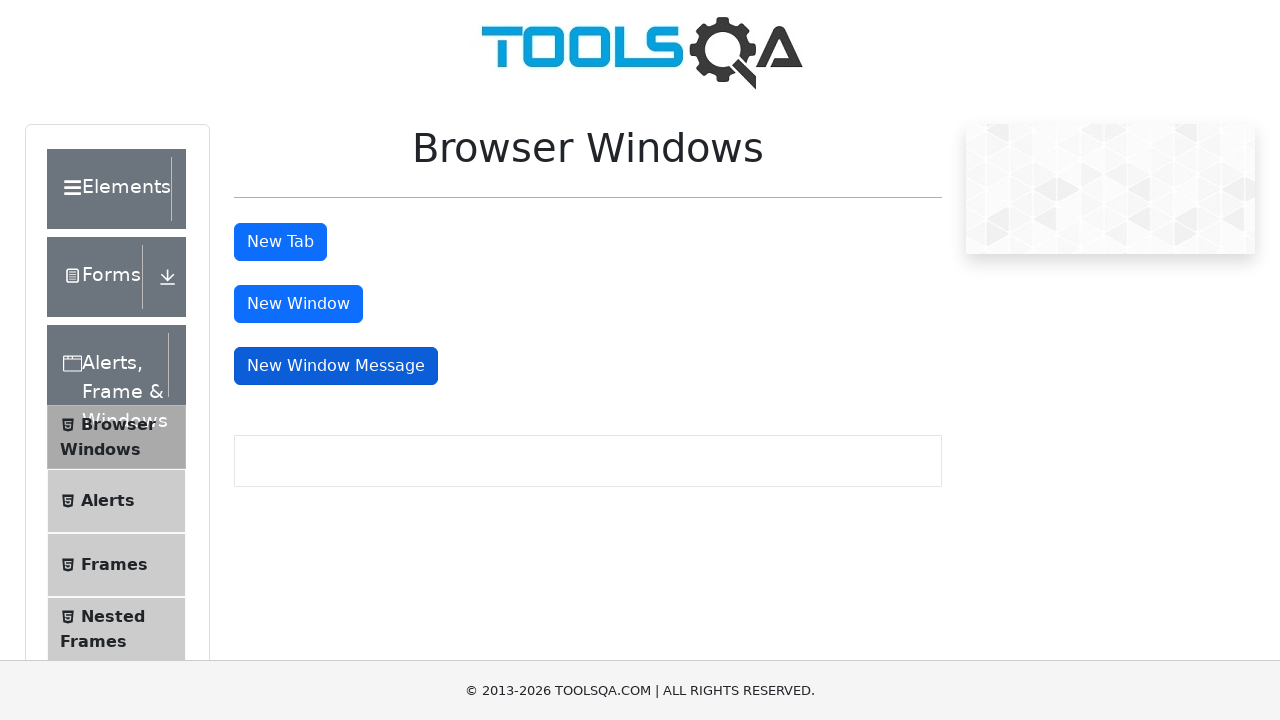

Retrieved body text: 
This is a sample page



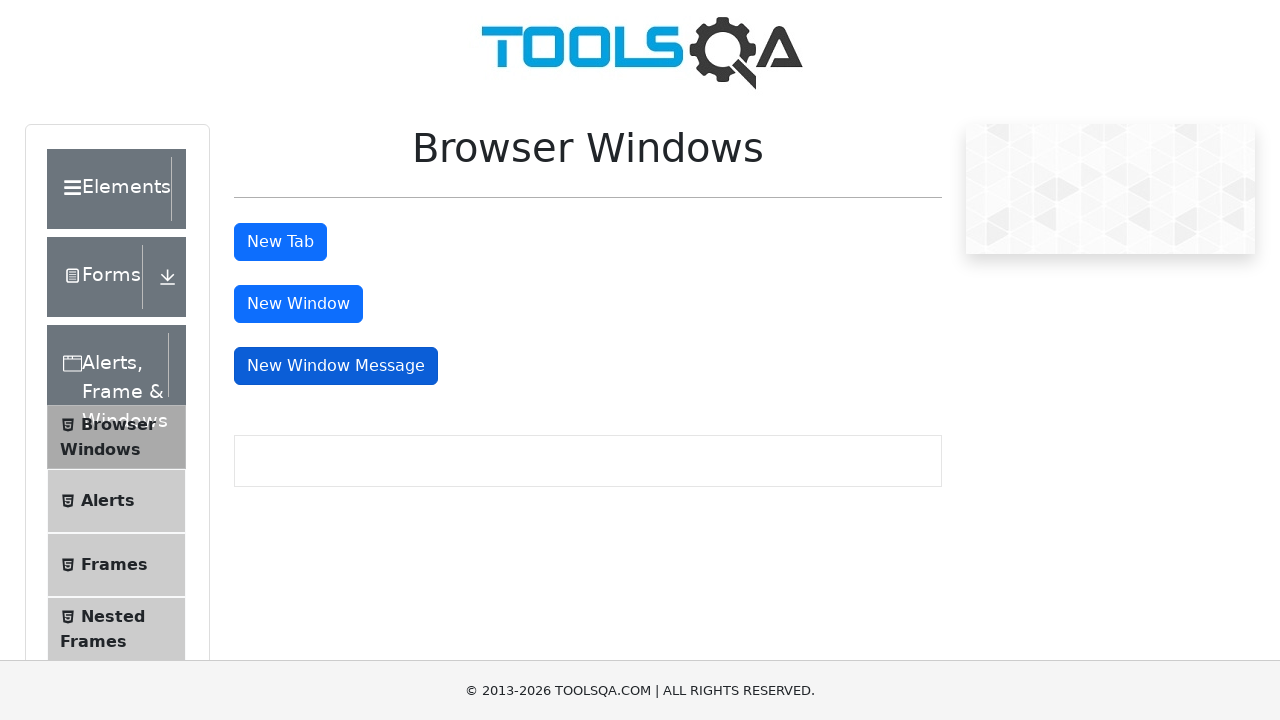

Retrieved page title: 
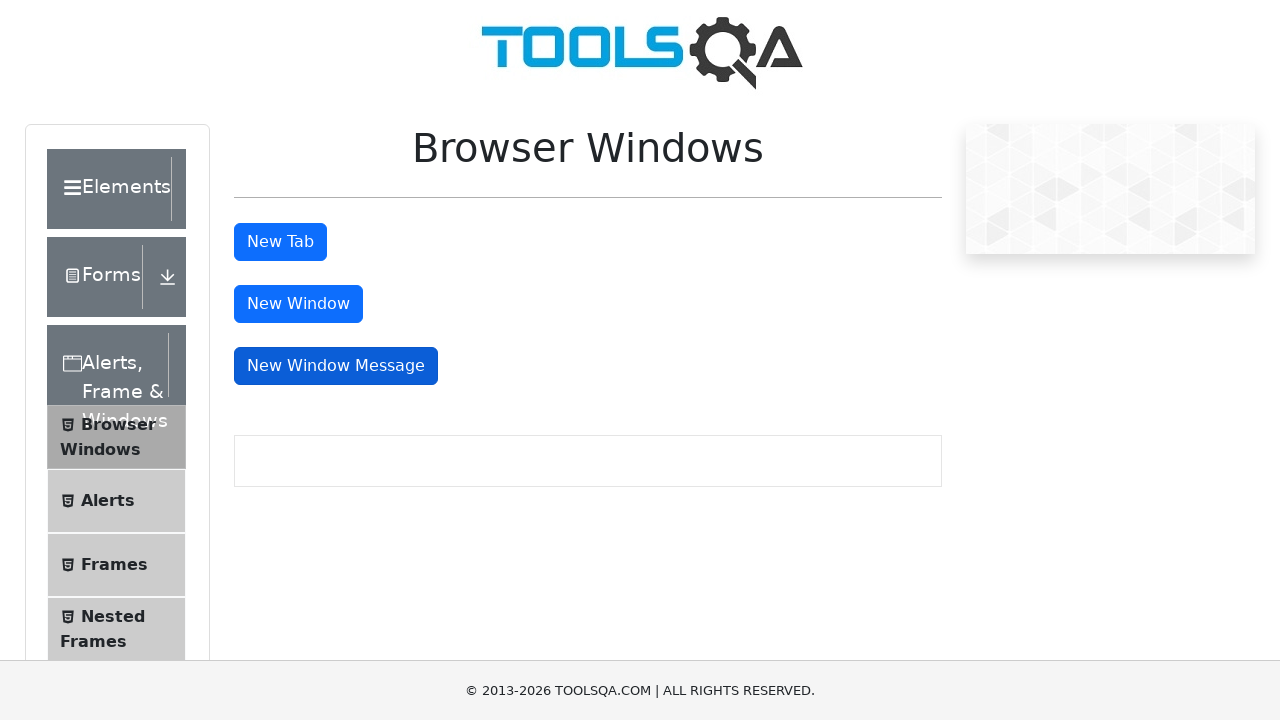

Brought page to front
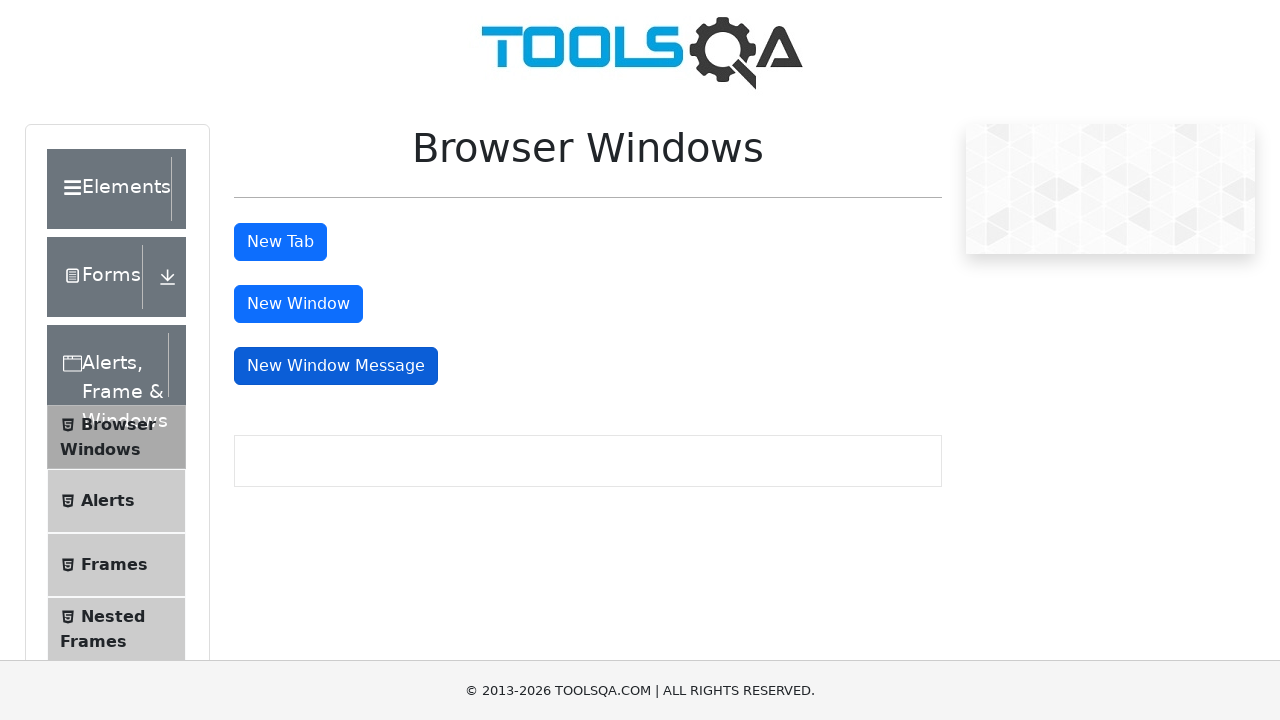

Waited for body element to load
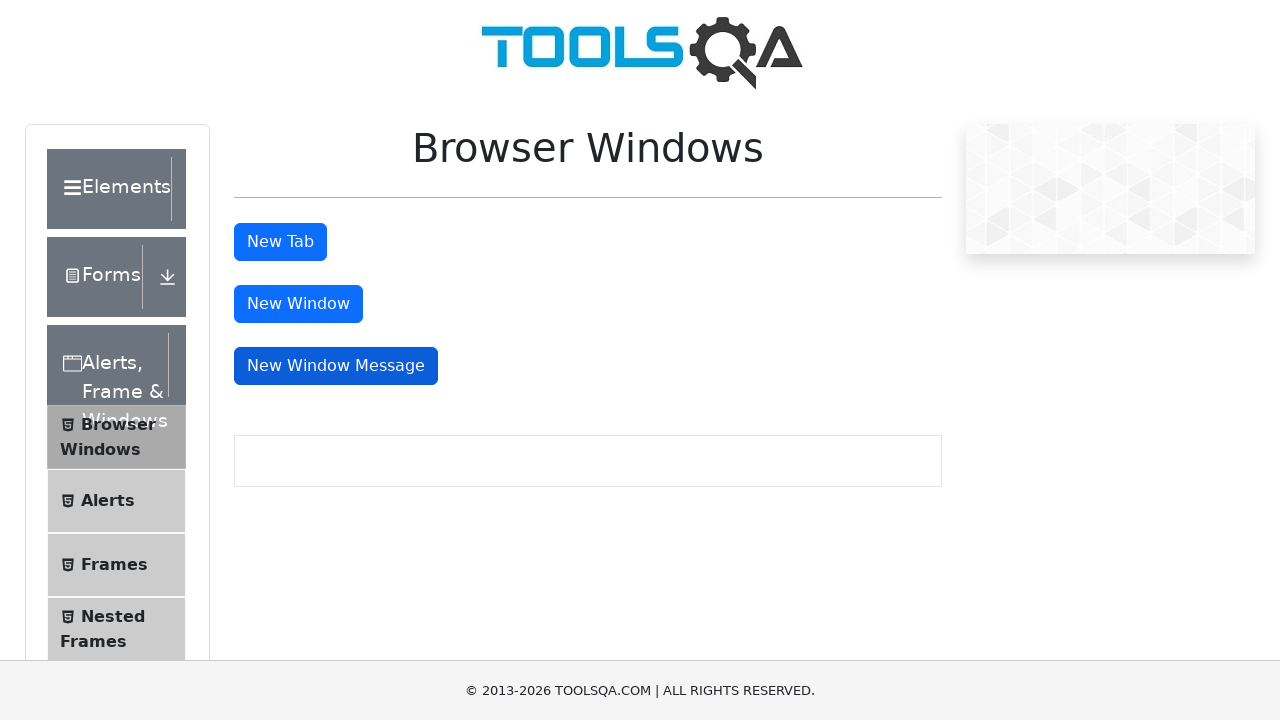

Retrieved body text: 
This is a sample page



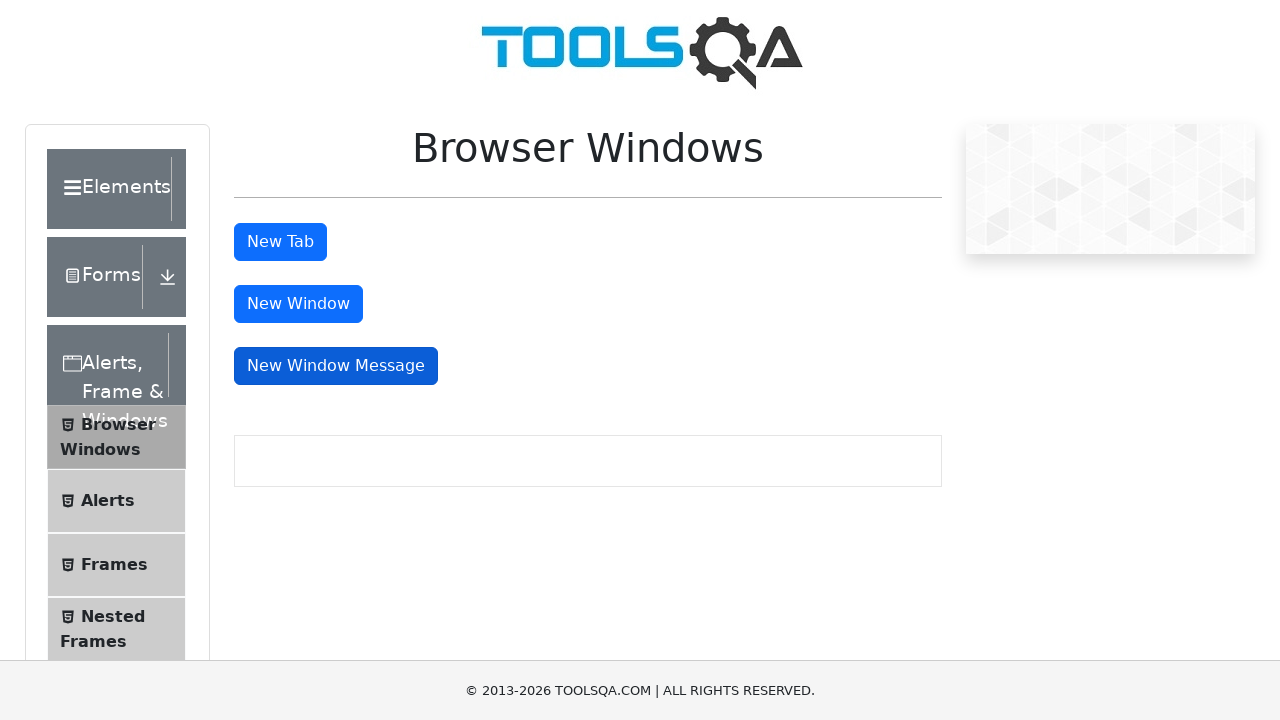

Retrieved page title: 
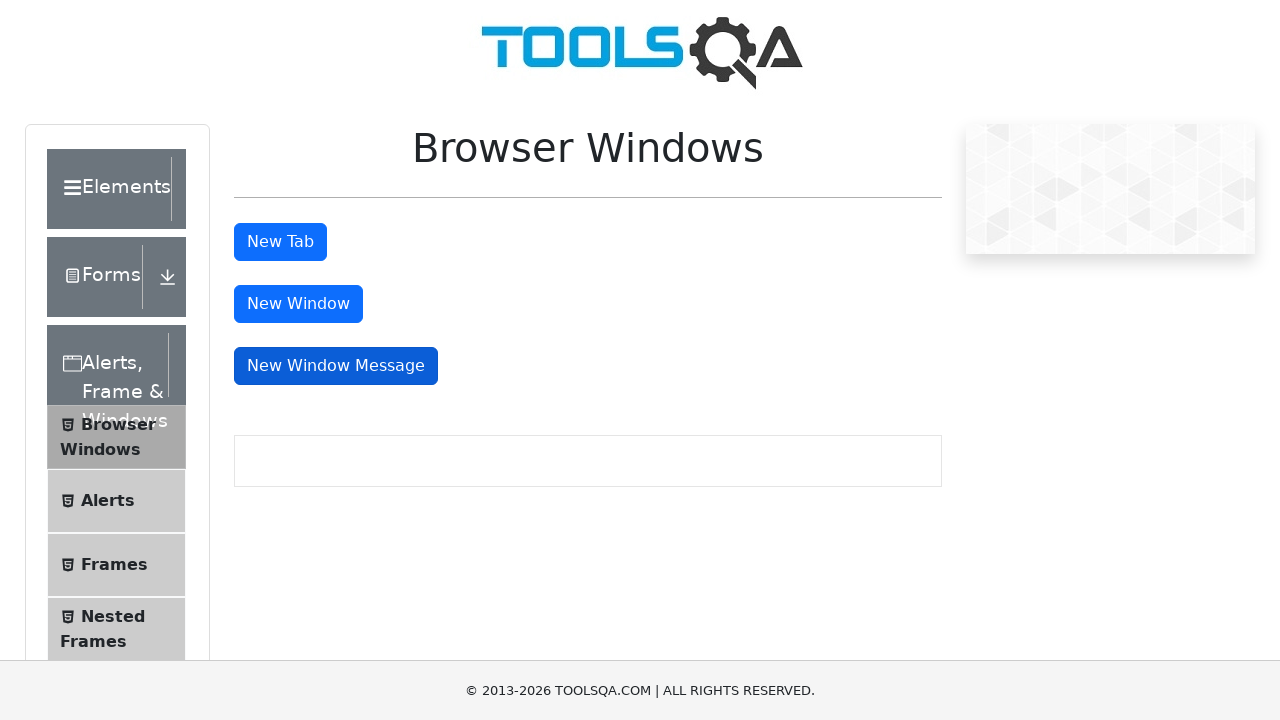

Brought page to front
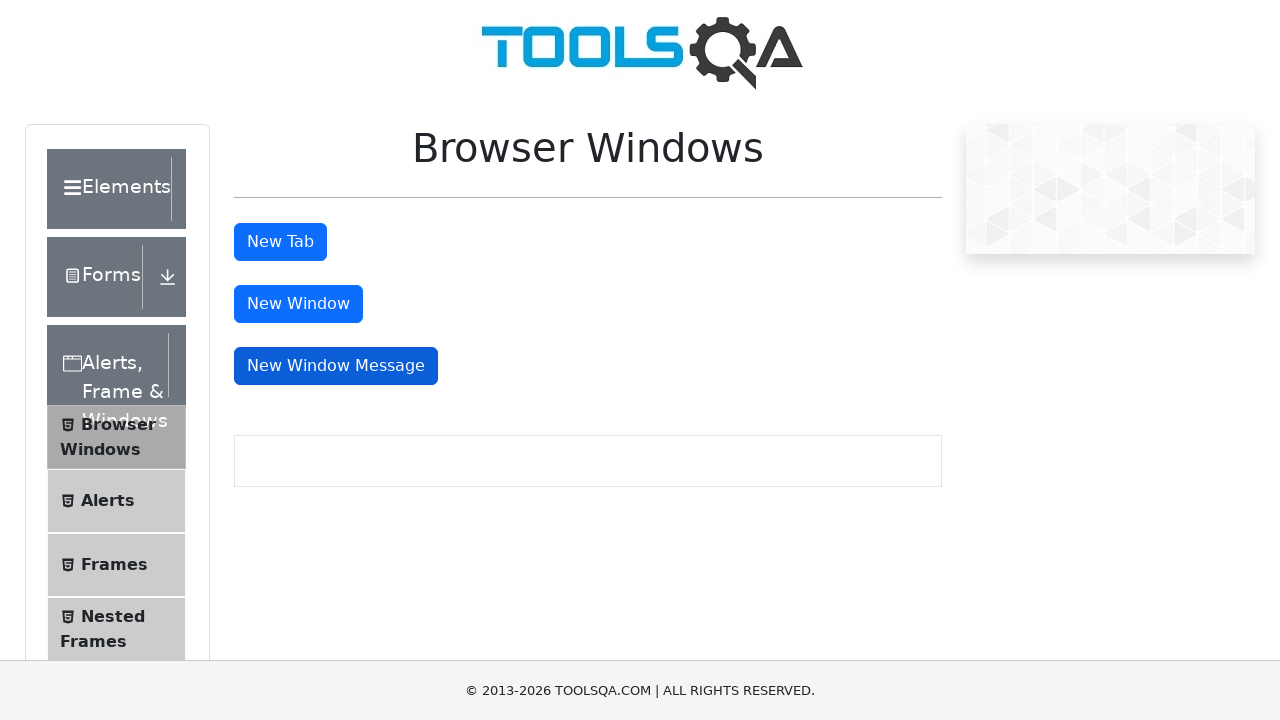

Waited for body element to load
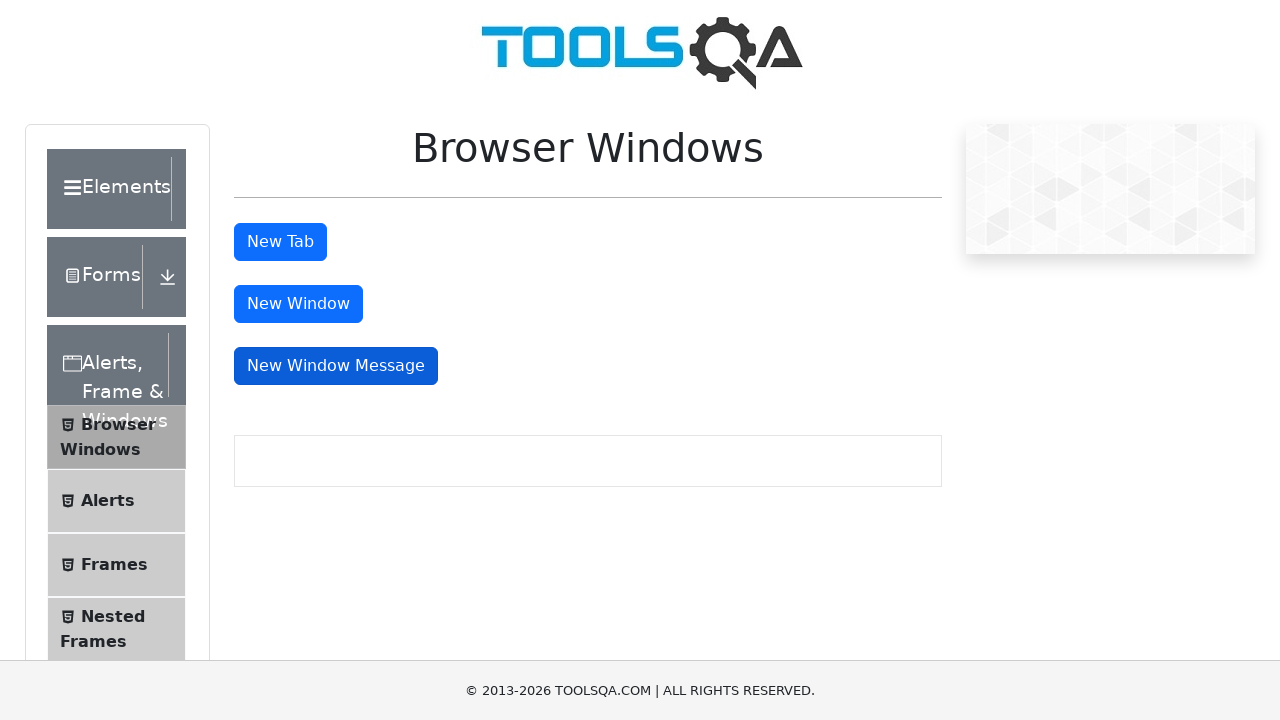

Retrieved body text: Knowledge increases by sharing but not by saving. Please share this website with your friends and in your organization.
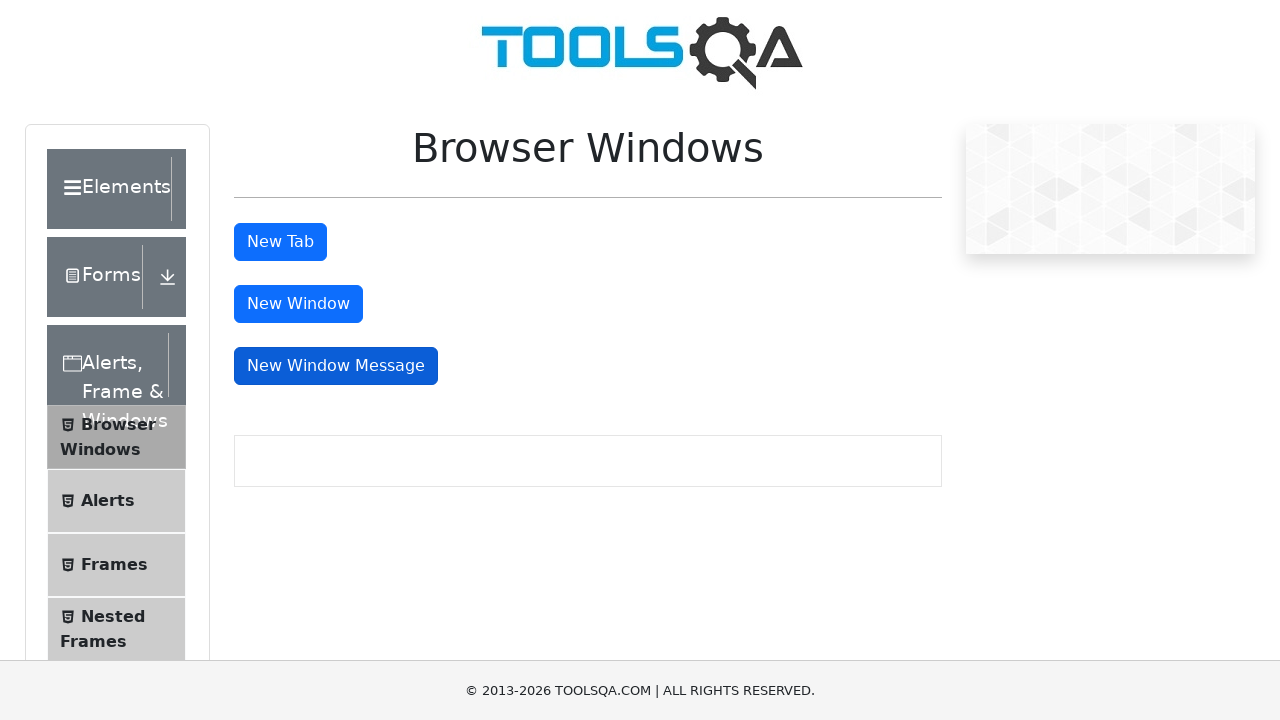

Retrieved page title: 
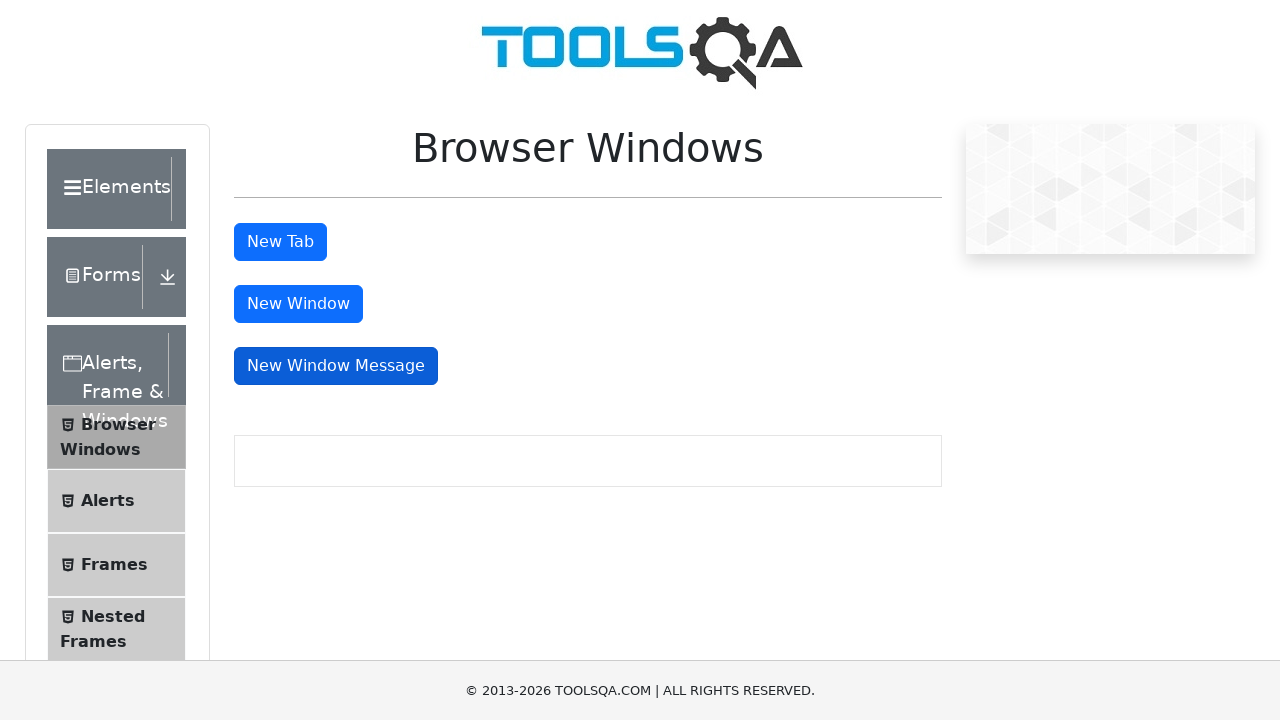

Retrieved main page title: demosite
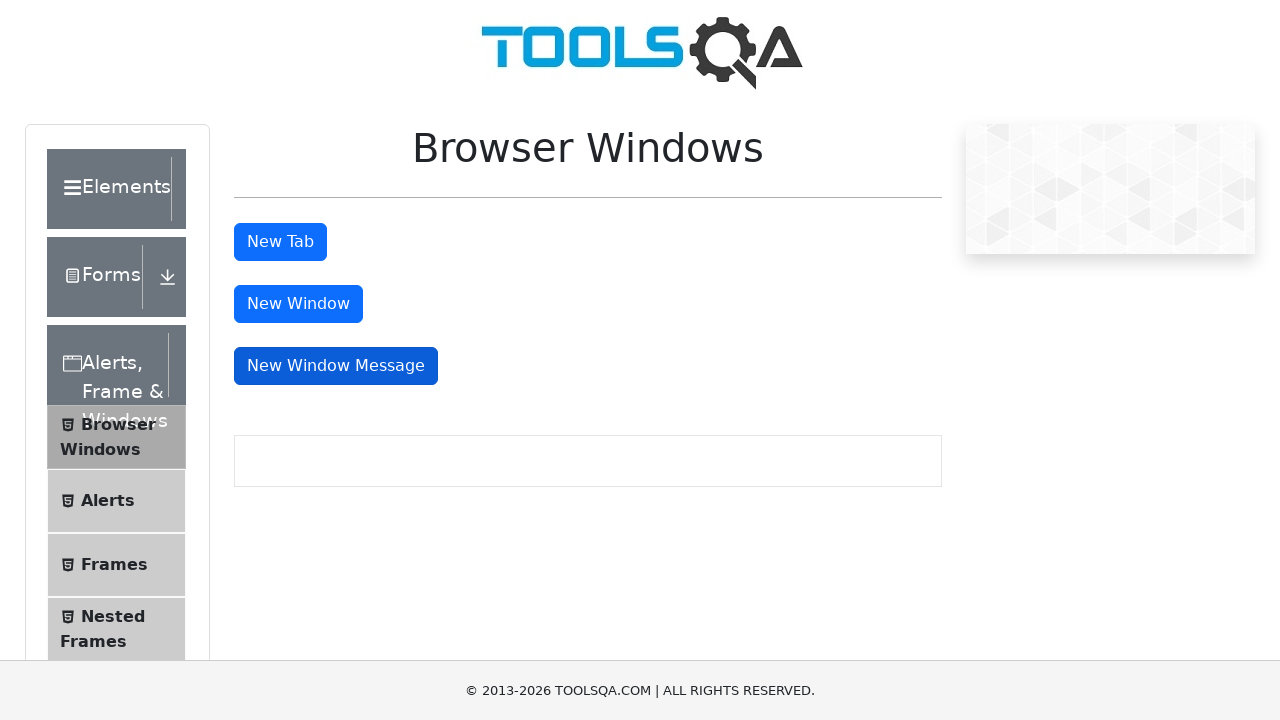

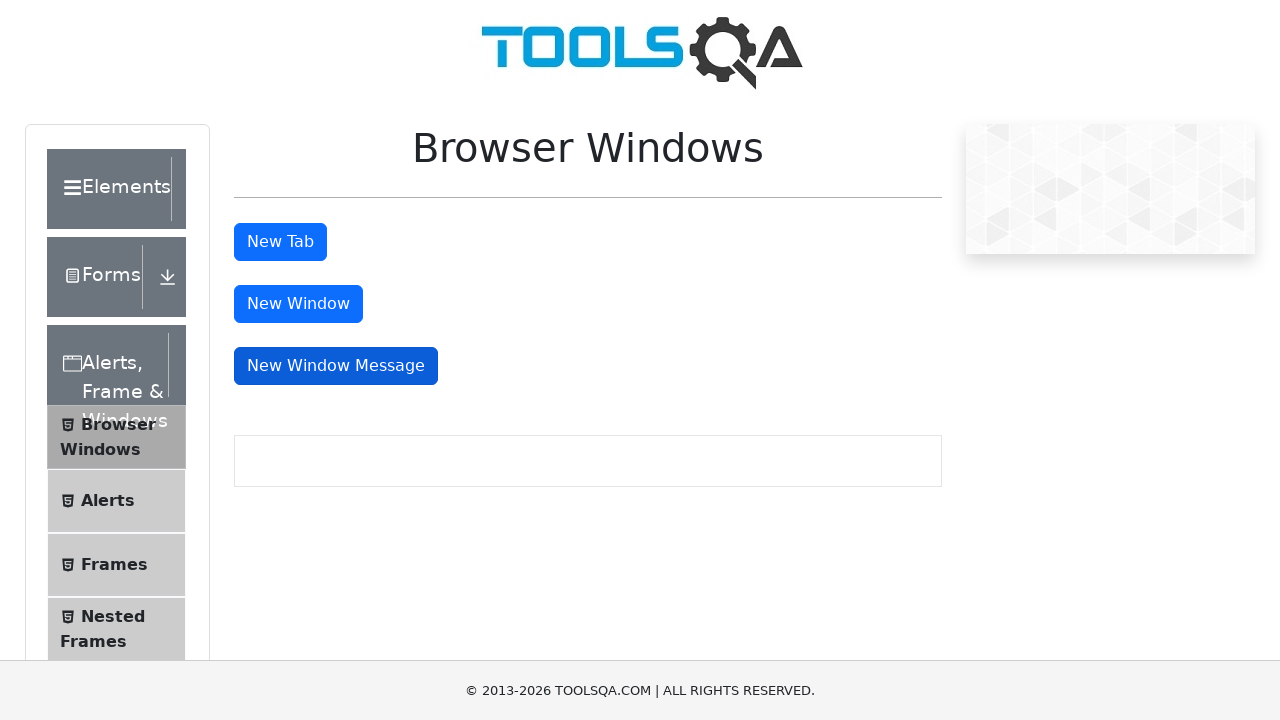